Tests the coin flipper functionality on random.org by selecting coin type and number of flips, then verifying the results and resetting the form

Starting URL: https://www.random.org/coins/

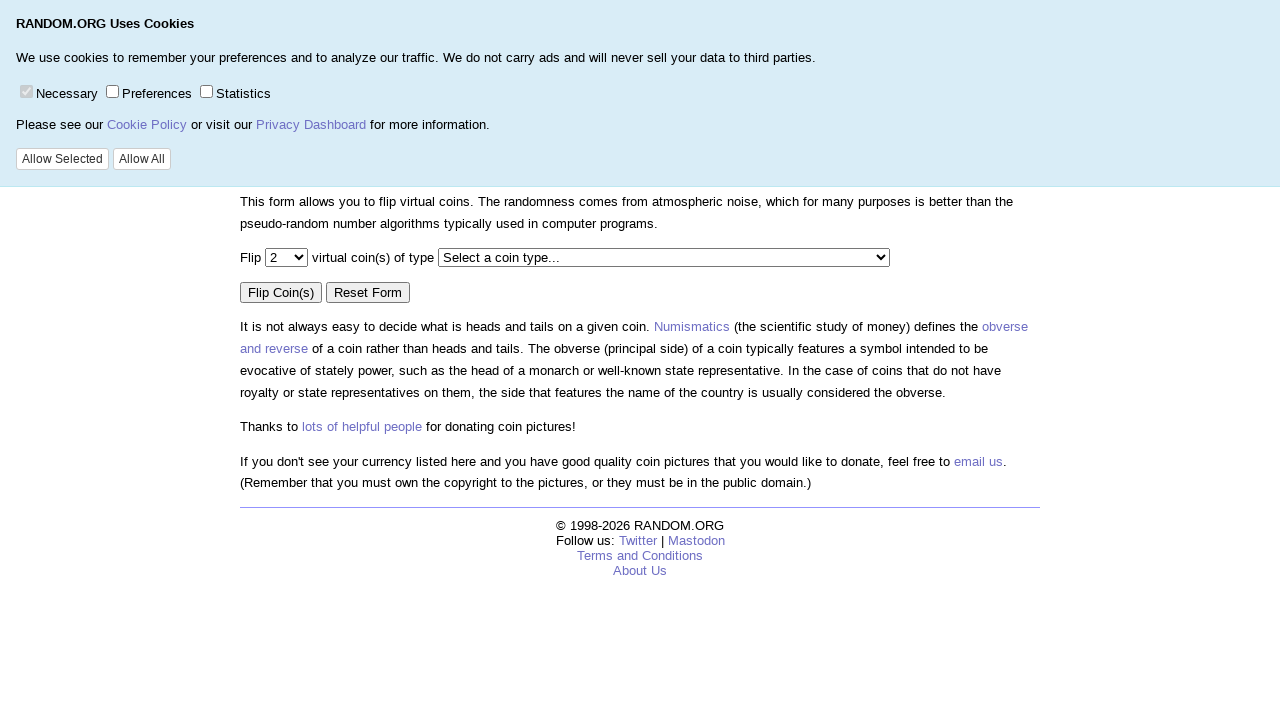

Verified main page title 'True Random Number Service'
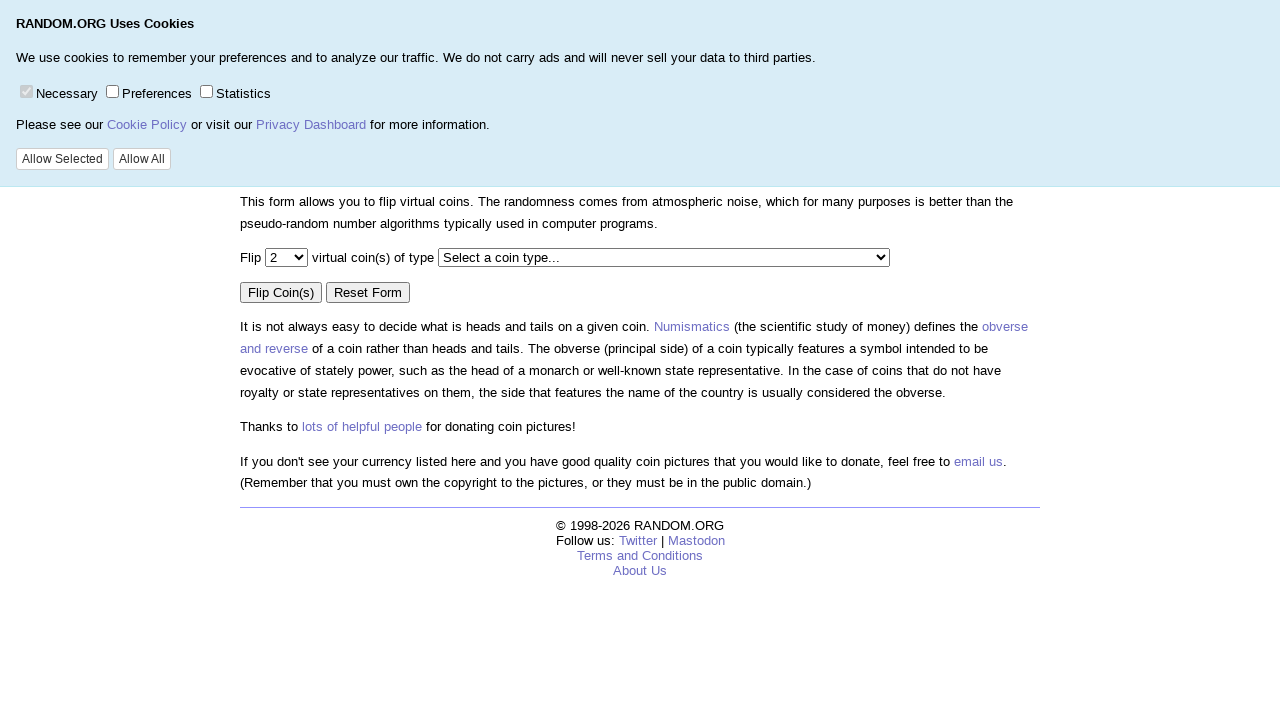

Verified 'Coin Flipper' page heading
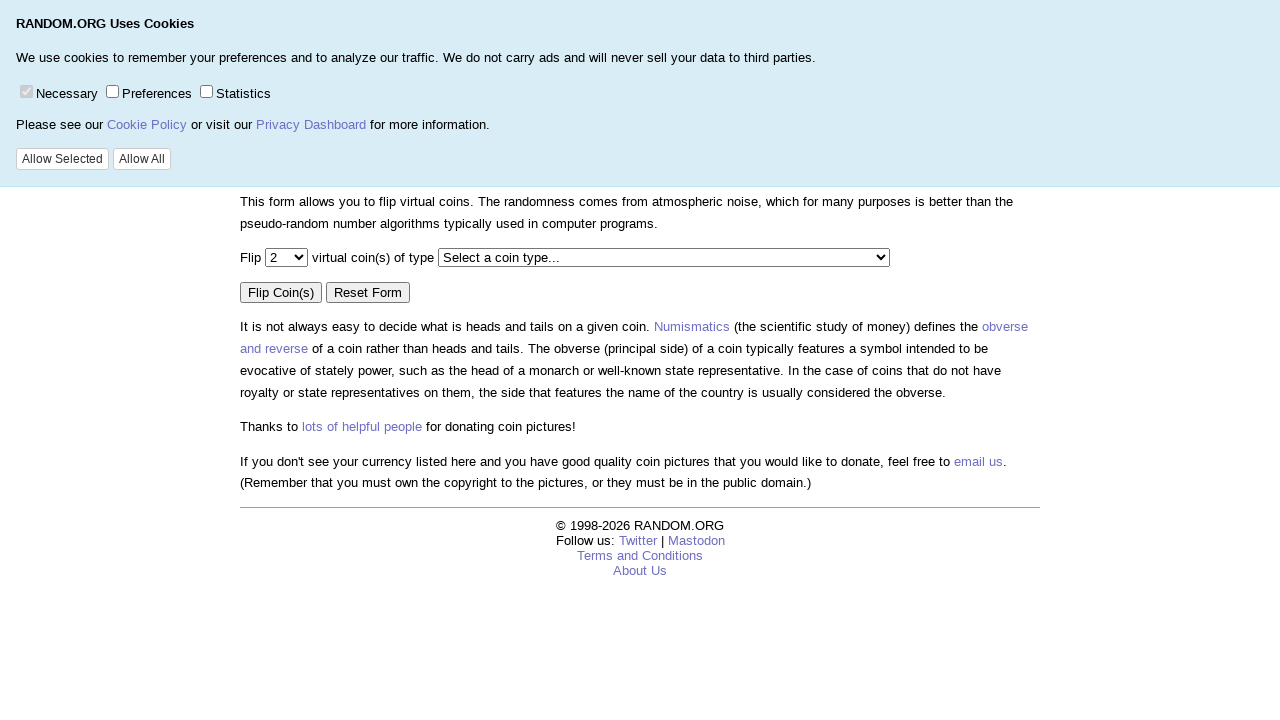

Selected 200 flips from dropdown on xpath=//*[@id="invisible"]/form/p[1]/select[1]
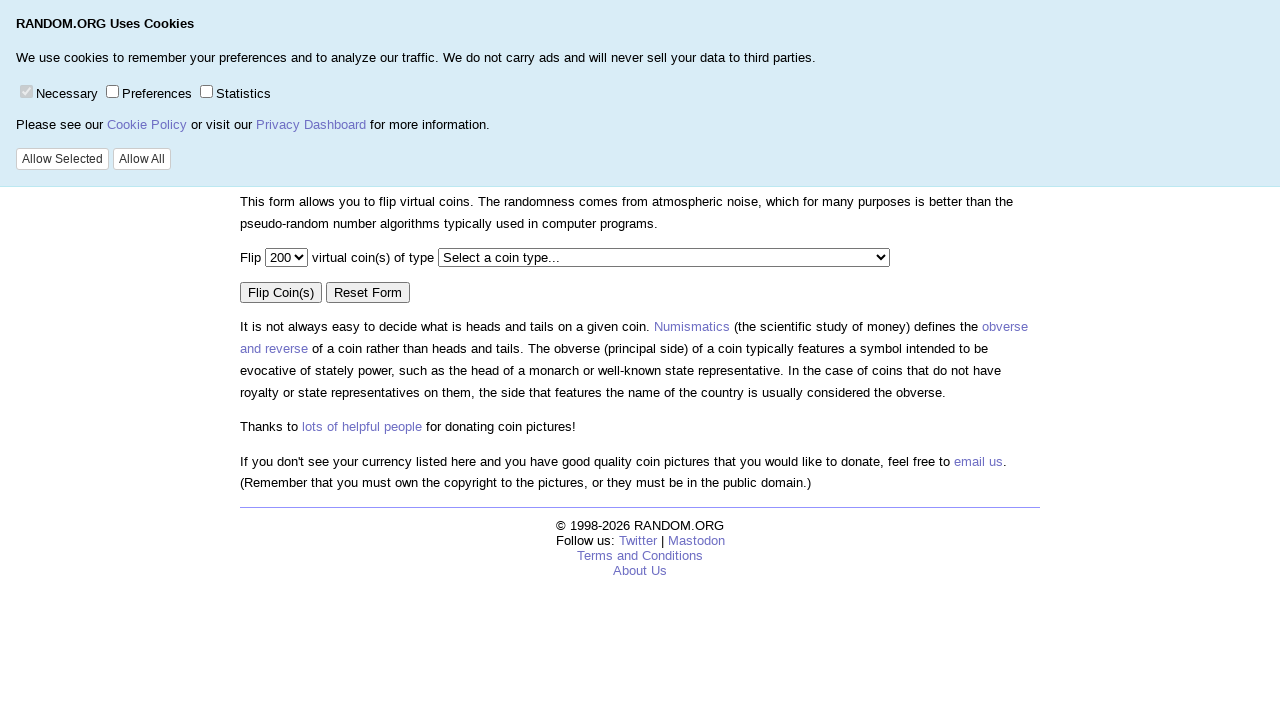

Selected coin type '40-antique.maximinus' from dropdown on xpath=//*[@id="invisible"]/form/p[1]/select[2]
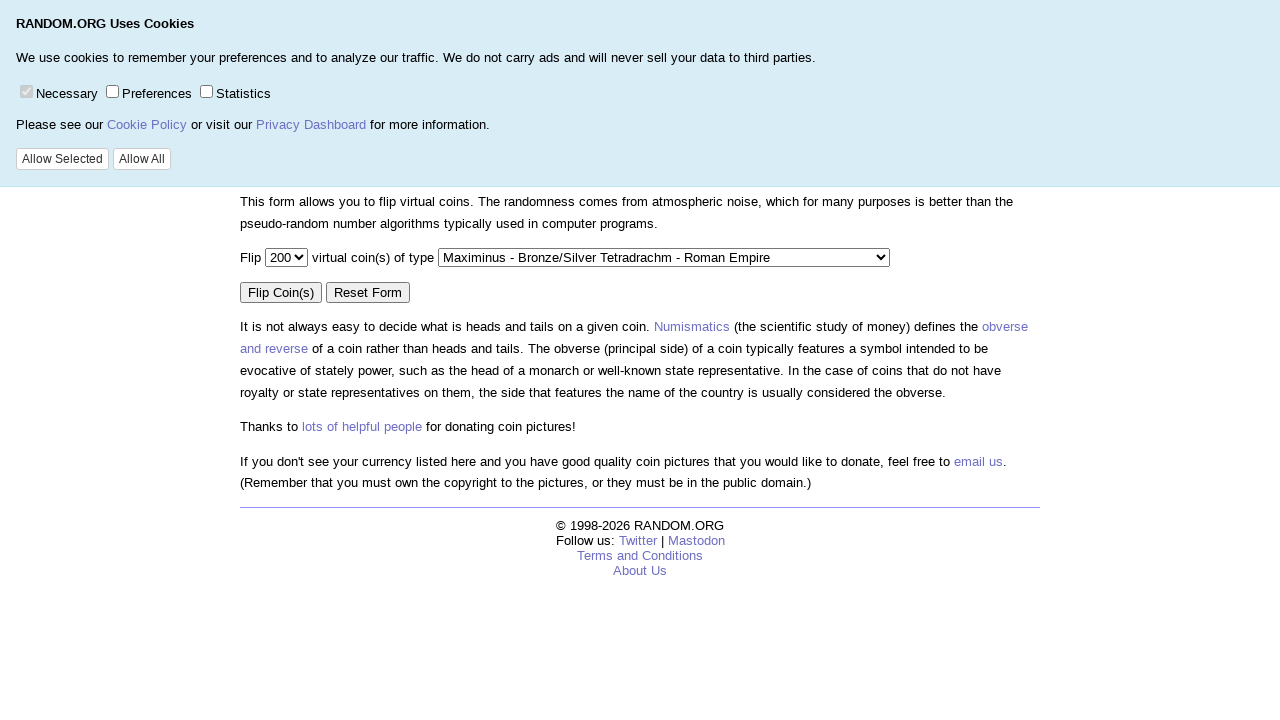

Clicked 'Flip Coins' button at (281, 292) on xpath=//*[@id="invisible"]/form/p[2]/input[1]
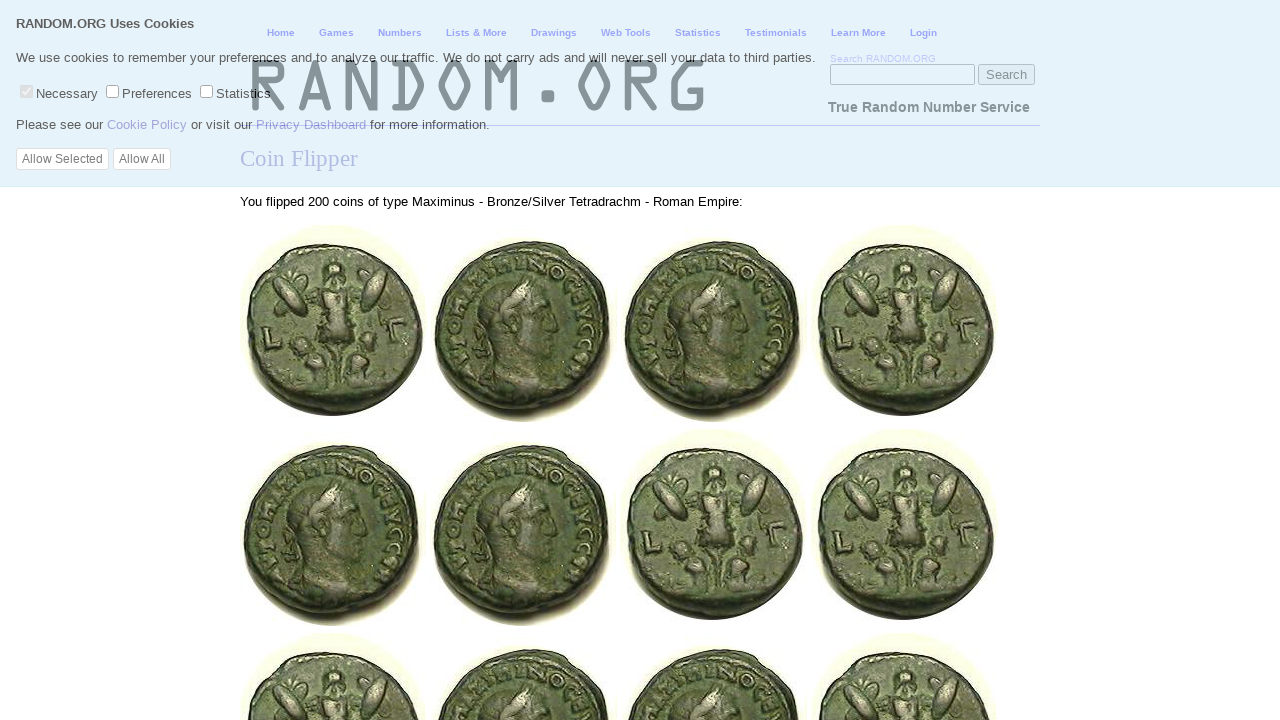

Waited for coin flip results to appear
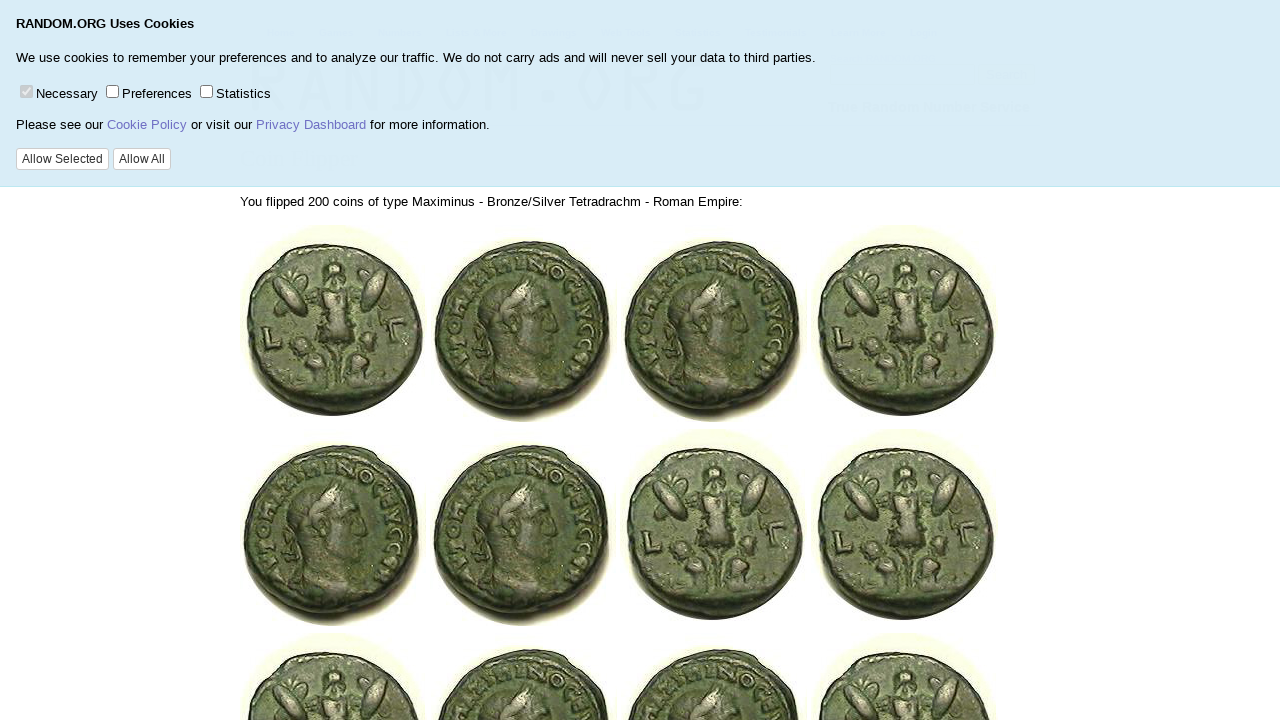

Counted reverse coins: 97
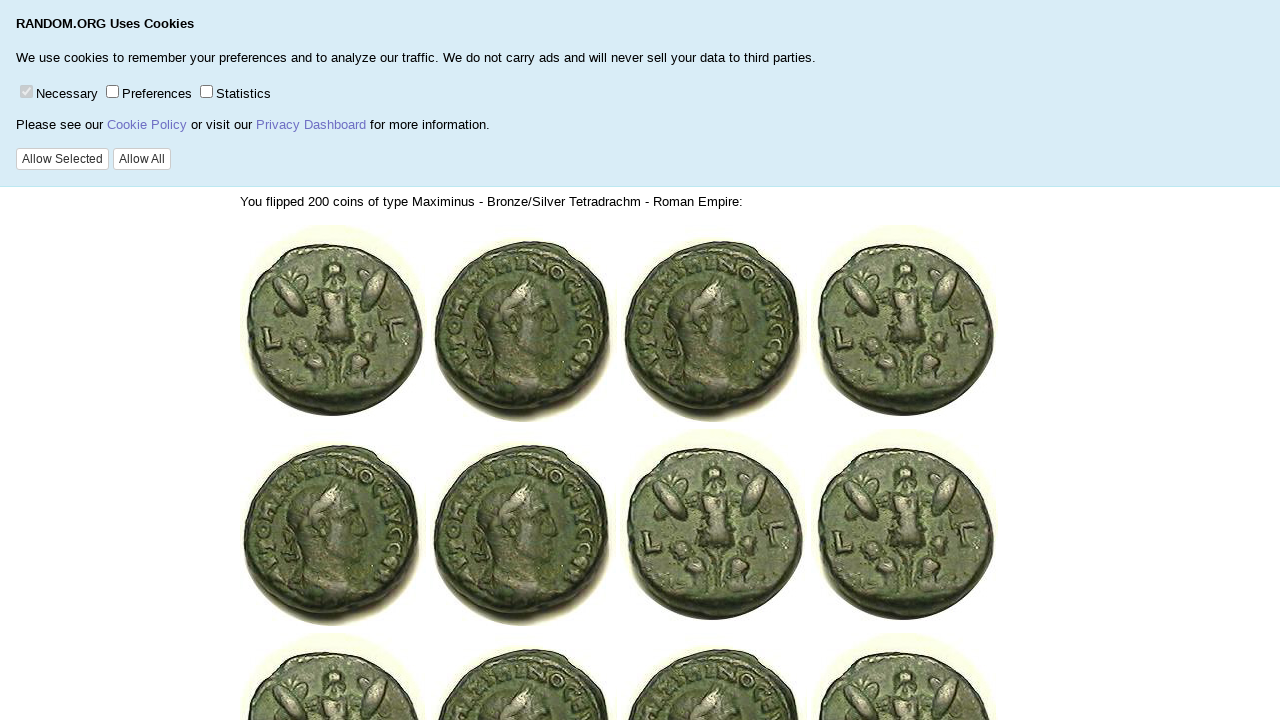

Counted obverse coins: 103
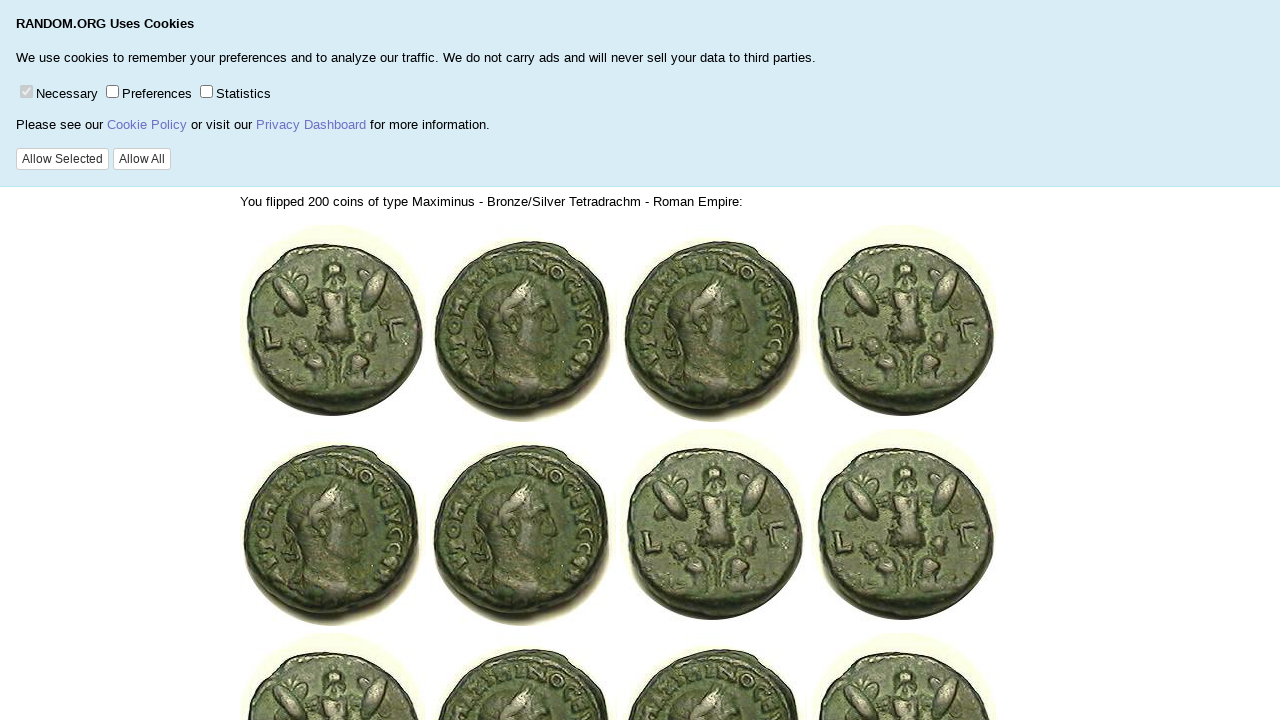

Detected incorrect ratio between obverse and reverse coins
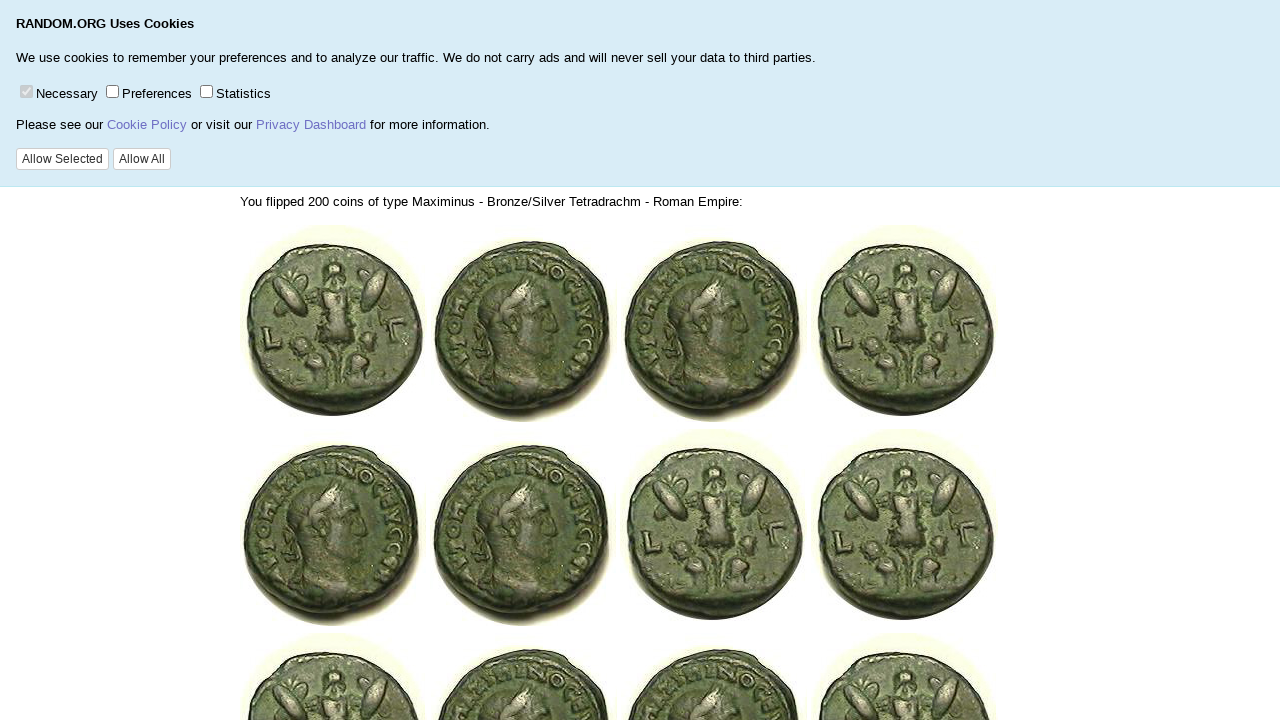

Scrolled to 'Go Back' button
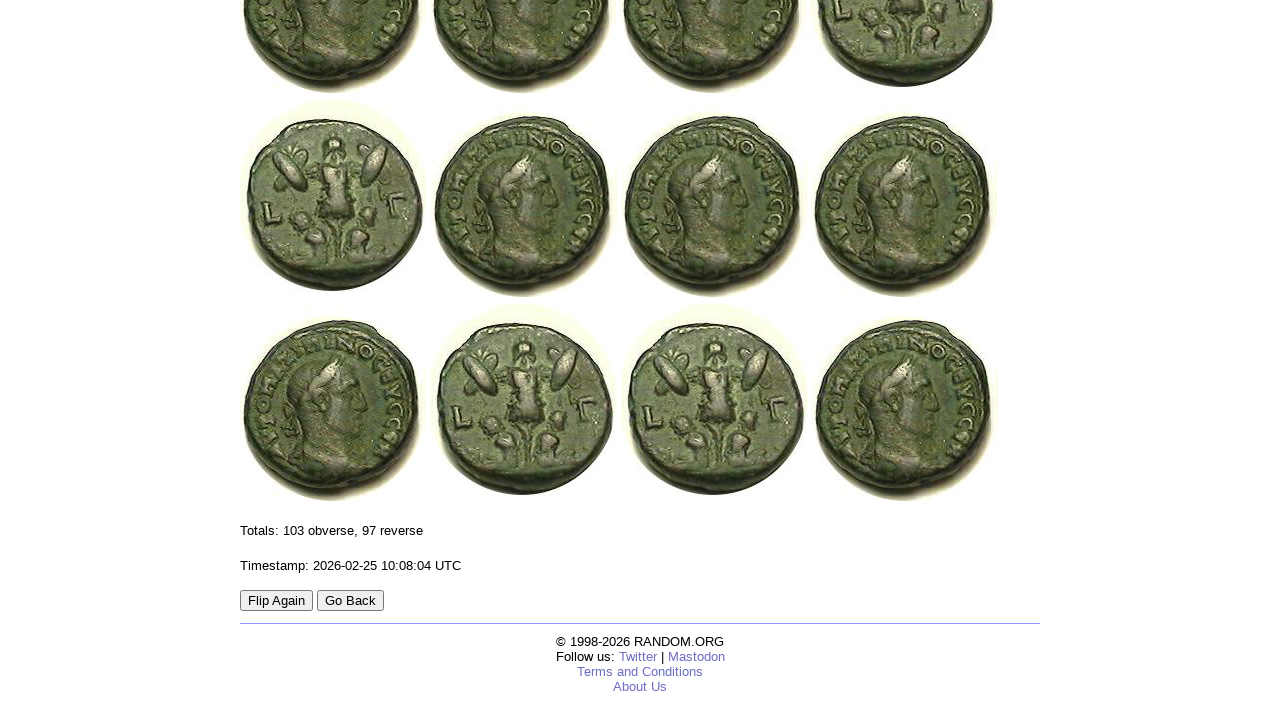

Clicked 'Go Back' button at (350, 600) on xpath=//*[@id="invisible"]/form/input[4]
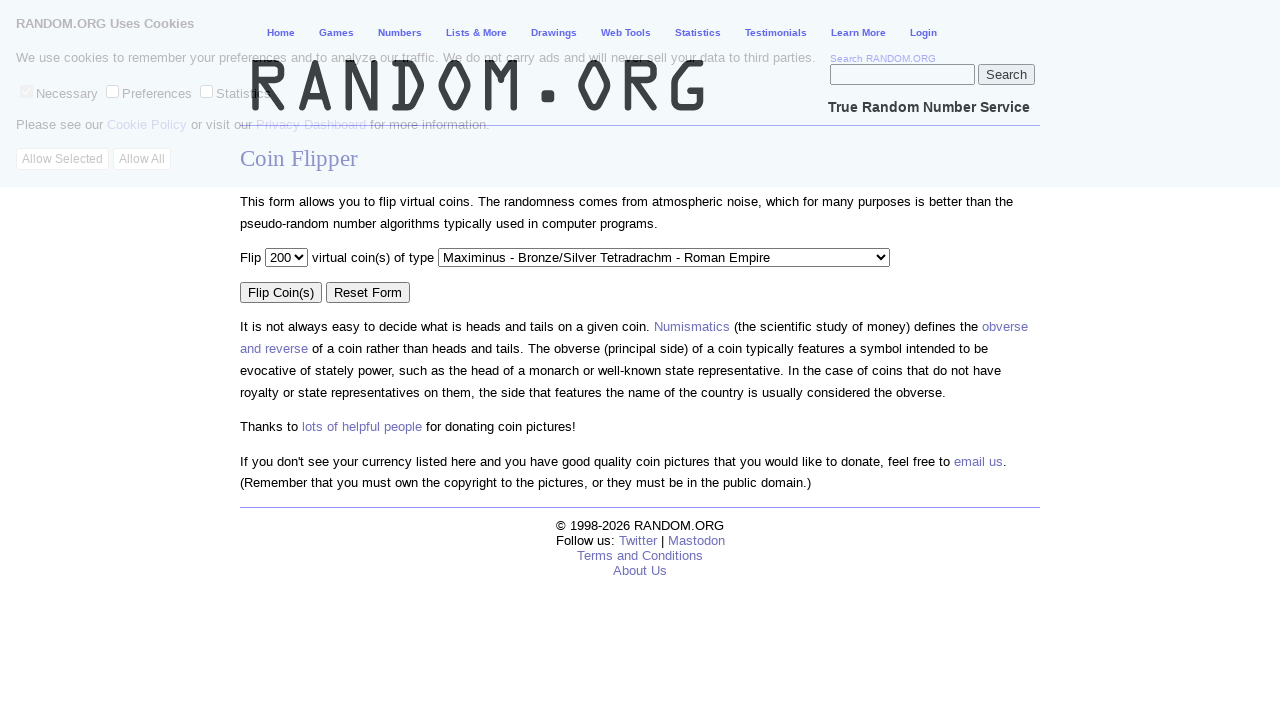

Clicked 'Reset' button to clear the form at (368, 292) on xpath=//*[@id="invisible"]/form/p[2]/input[2]
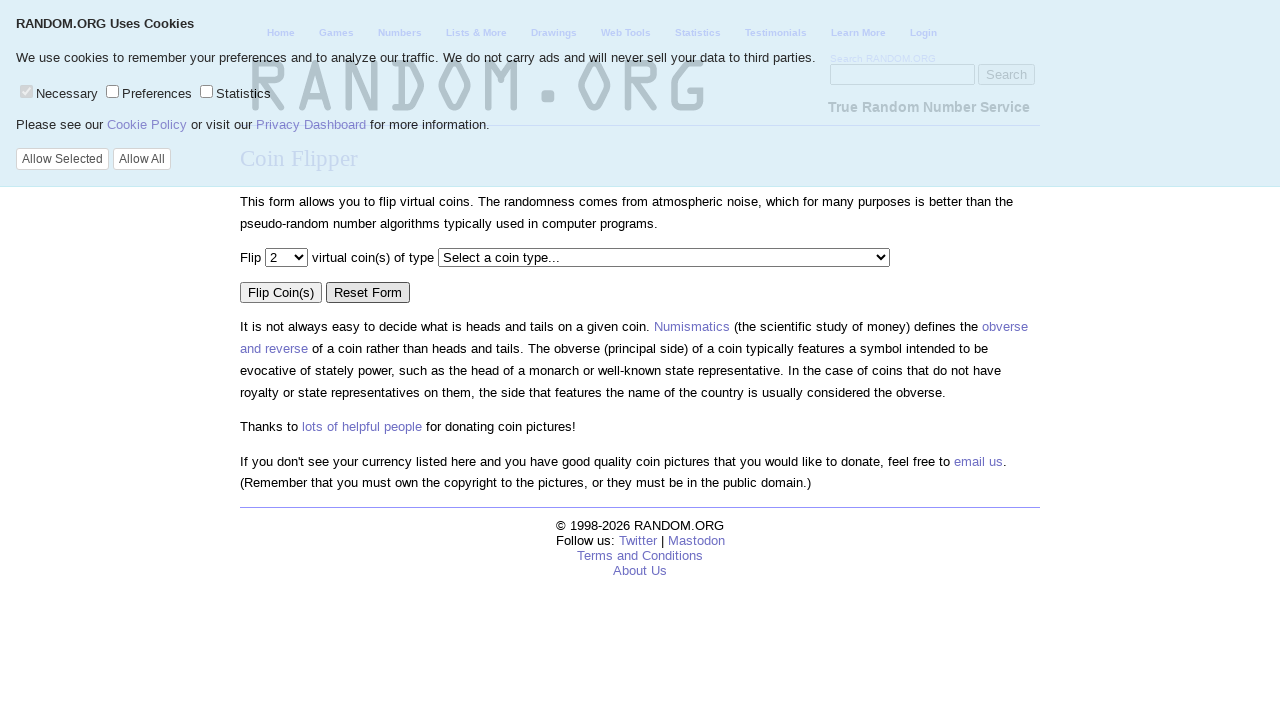

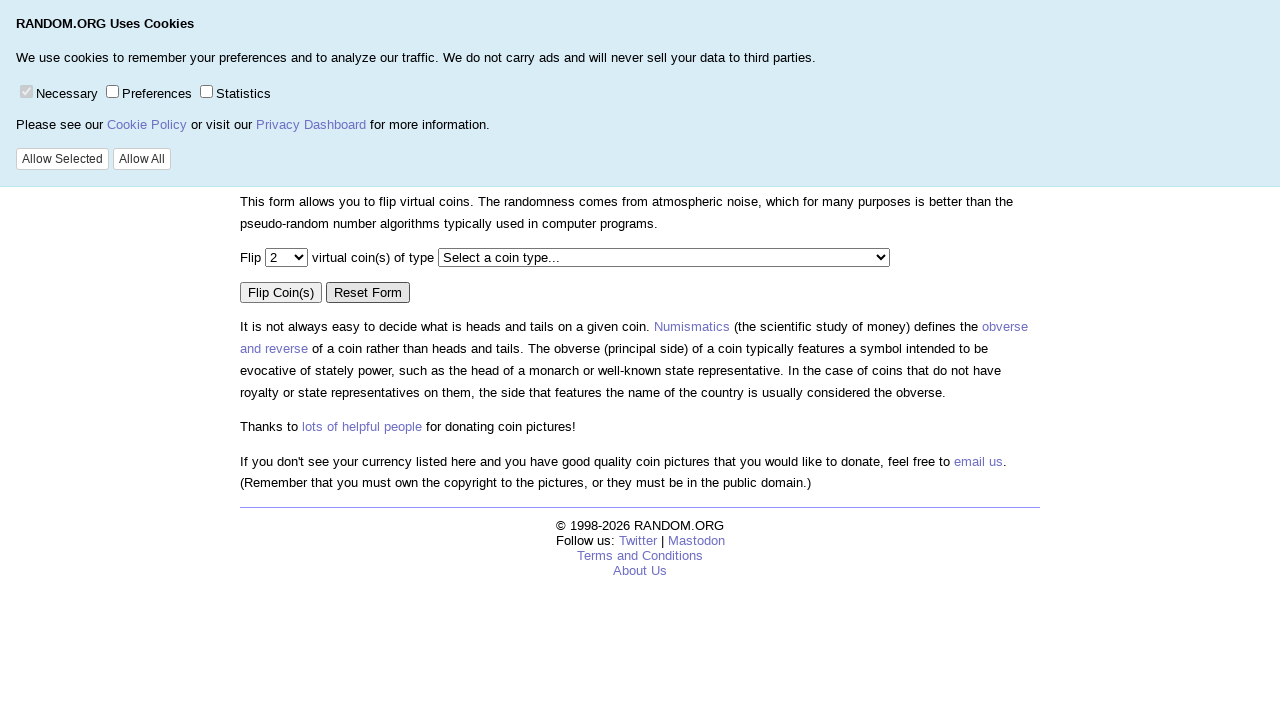